Tests that a button becomes visible after a delay by waiting for it to be clickable and verifying its text content

Starting URL: https://demoqa.com/dynamic-properties

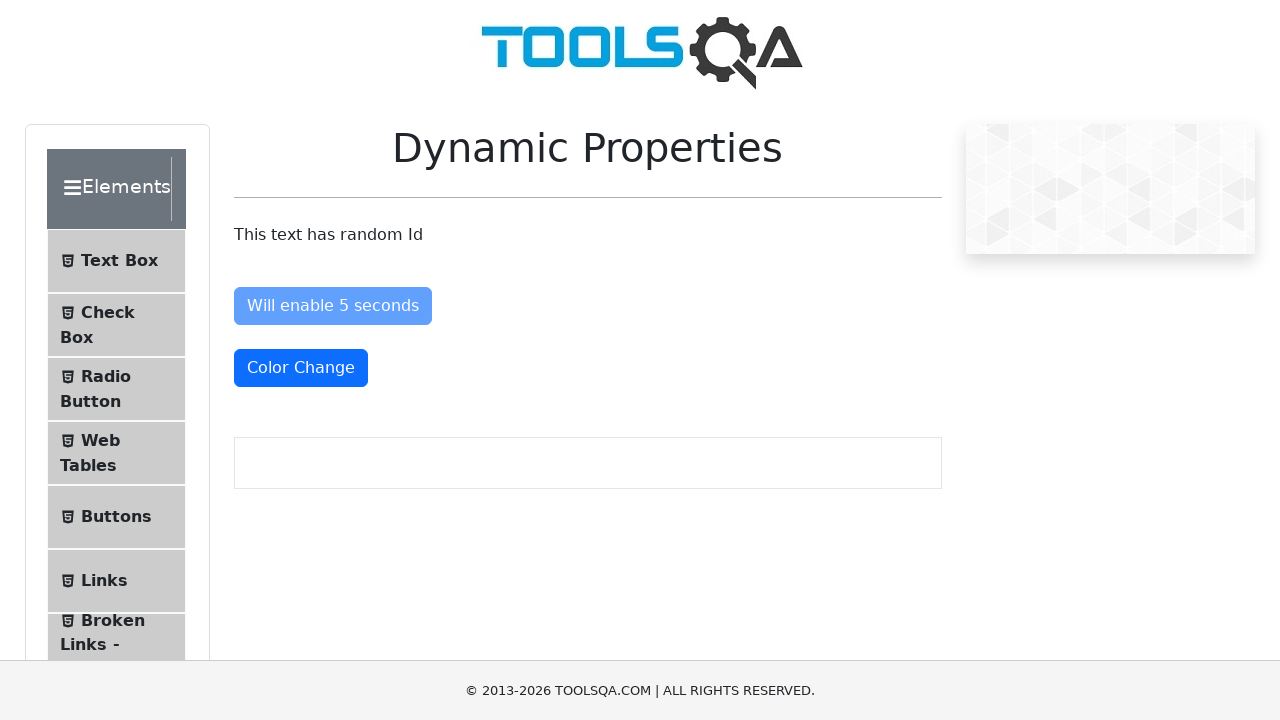

Navigated to DemoQA dynamic properties page
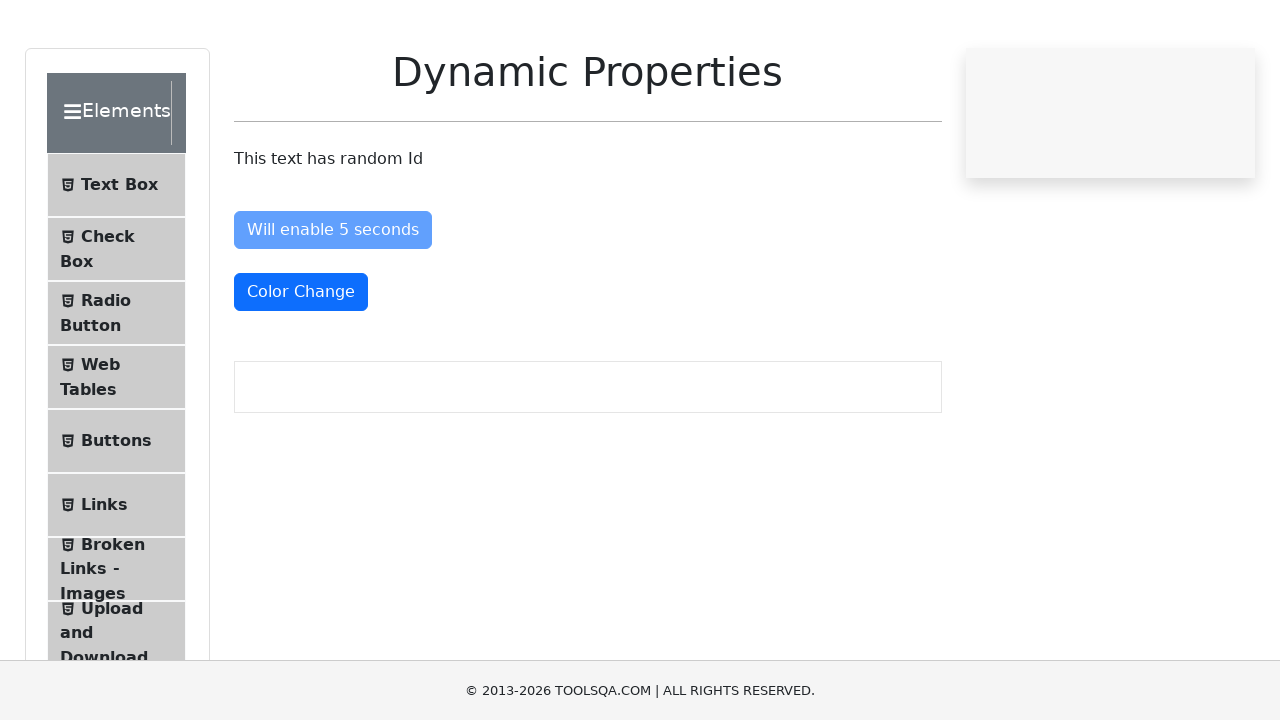

Waited for 'Visible After 5 Seconds' button to become visible
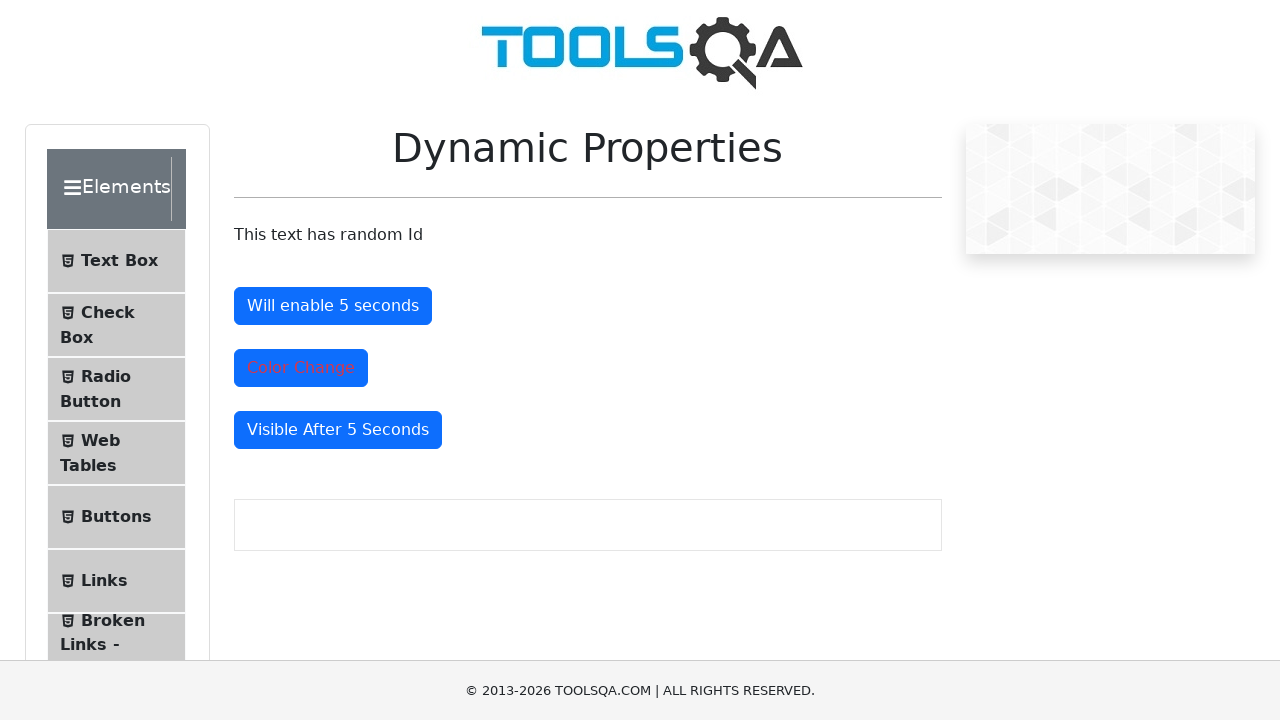

Verified button text content is 'Visible After 5 Seconds'
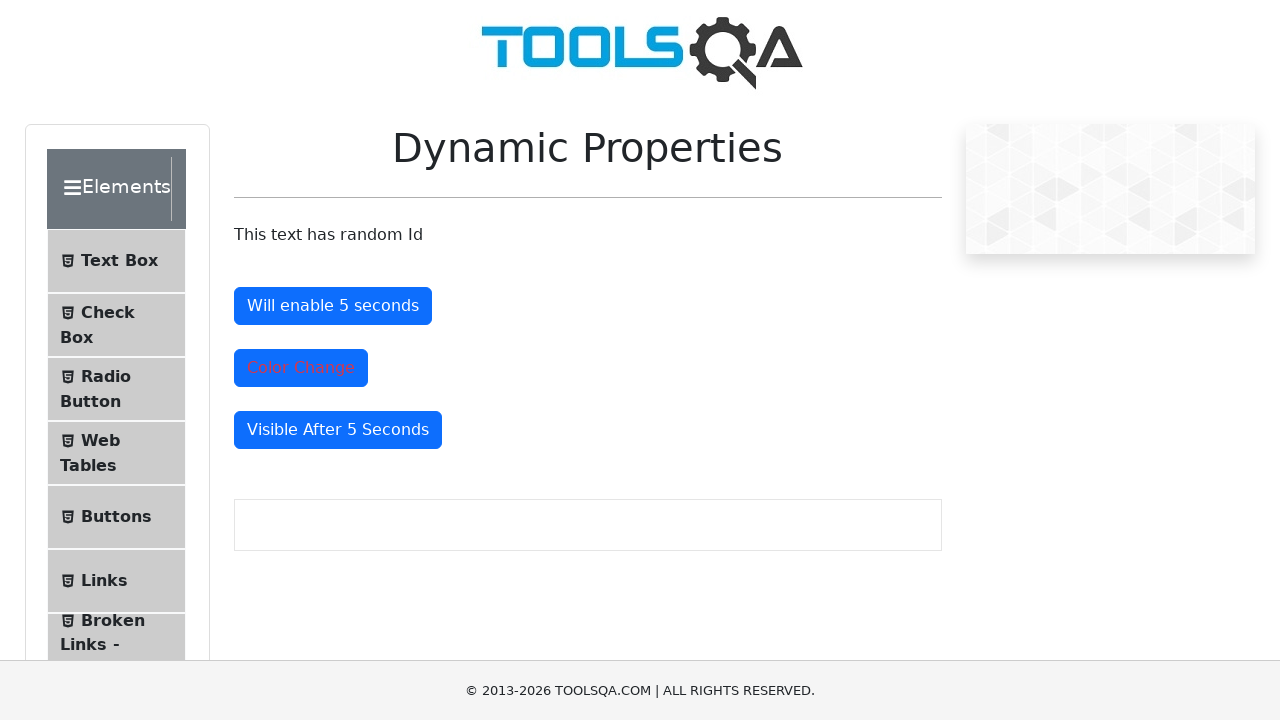

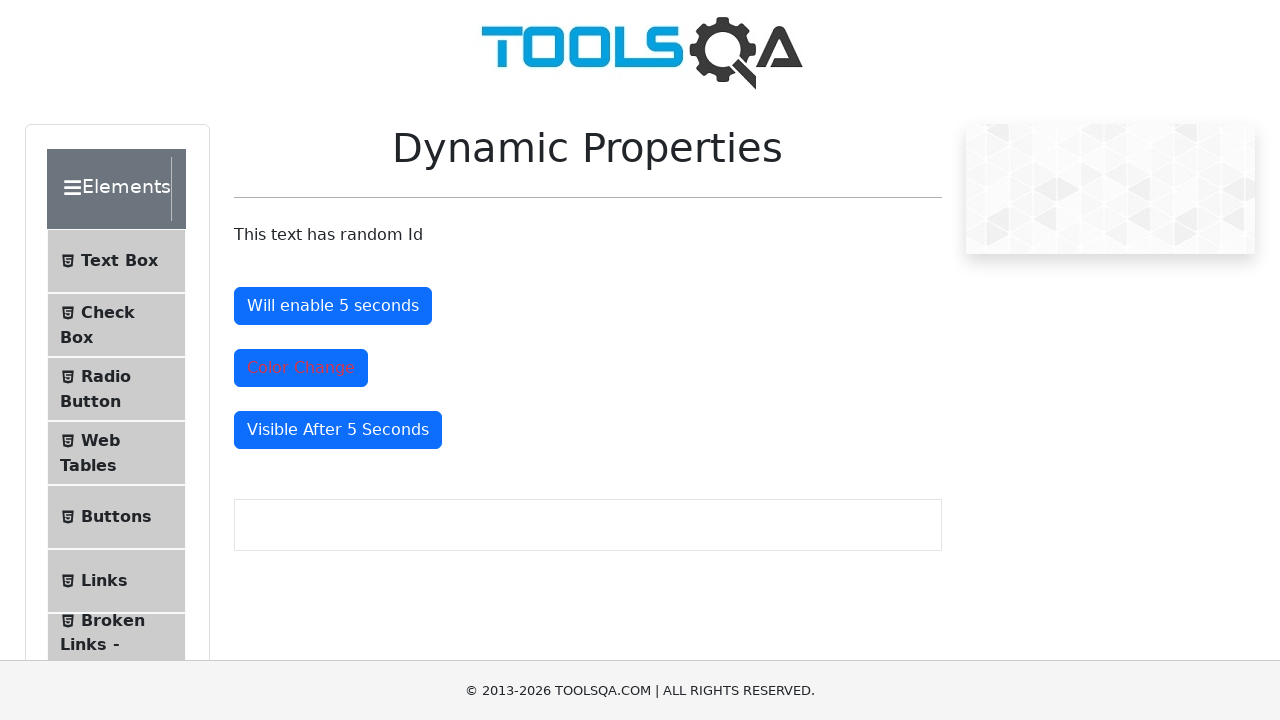